Tests Prevent Propagation with greedy drop box by dragging element by offset to reach the greedy container

Starting URL: https://demoqa.com/droppable

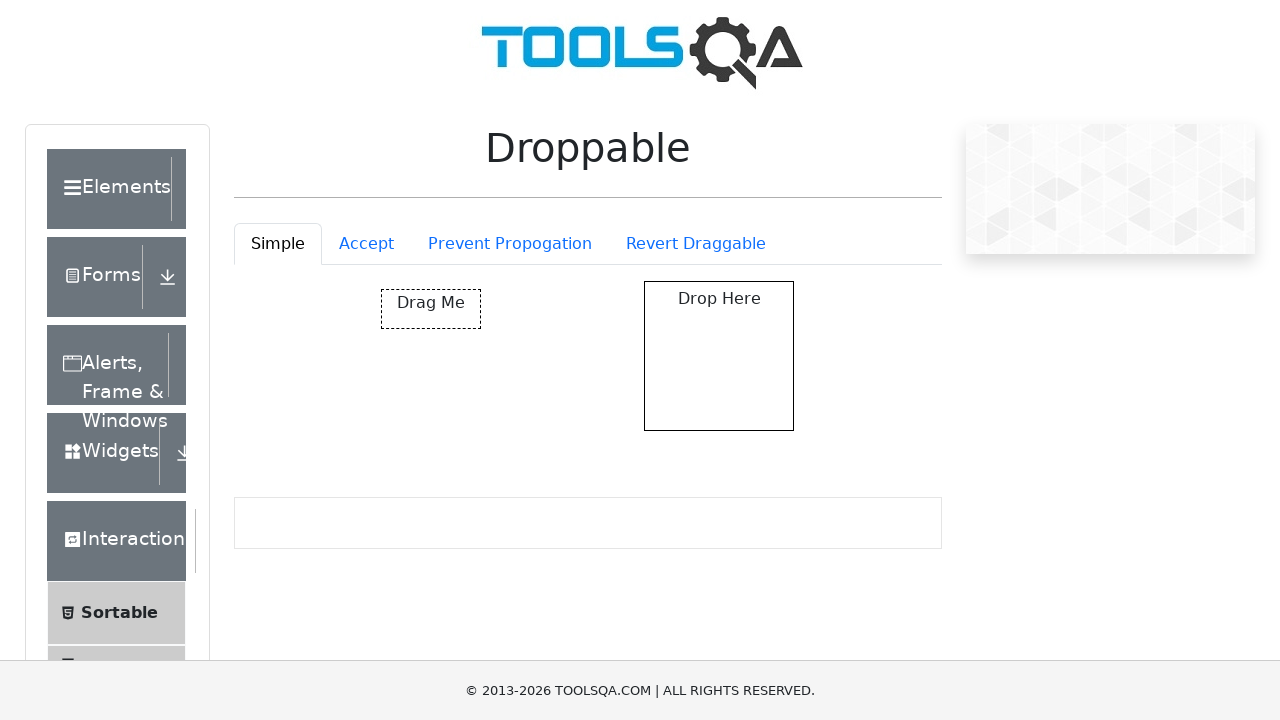

Clicked on the Prevent Propagation tab at (510, 244) on #droppableExample-tab-preventPropogation
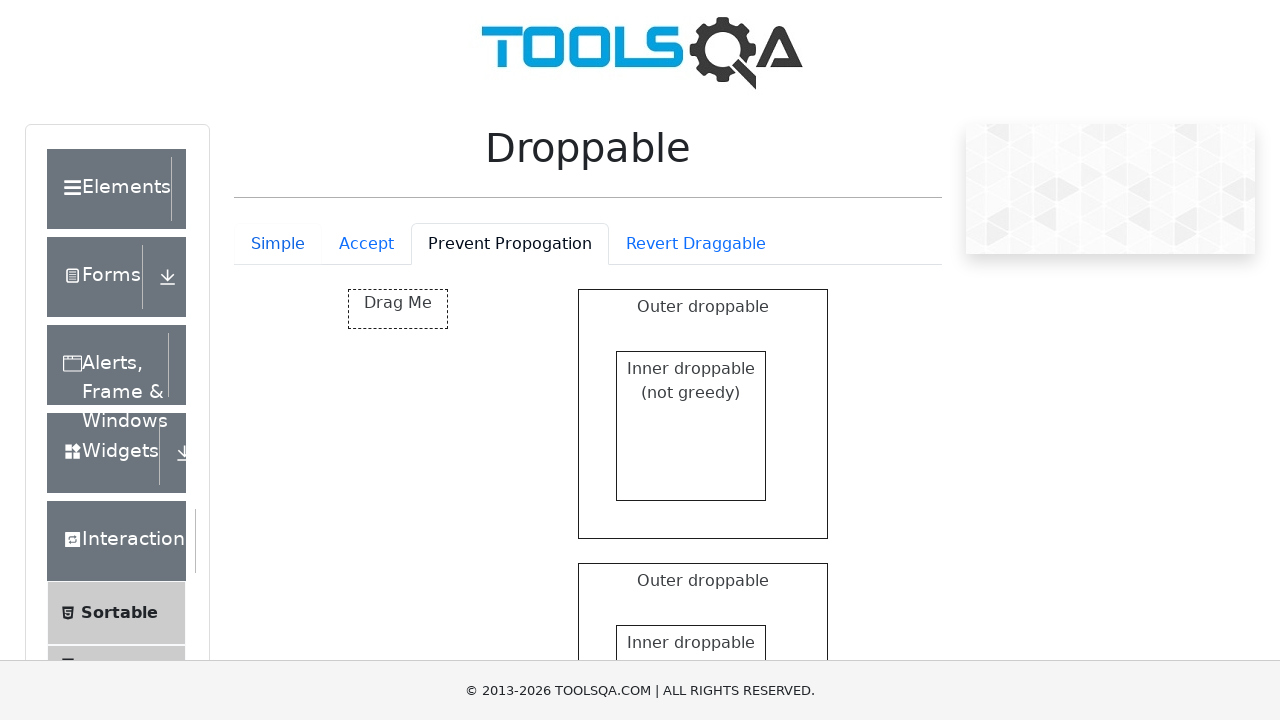

Located the drag box element
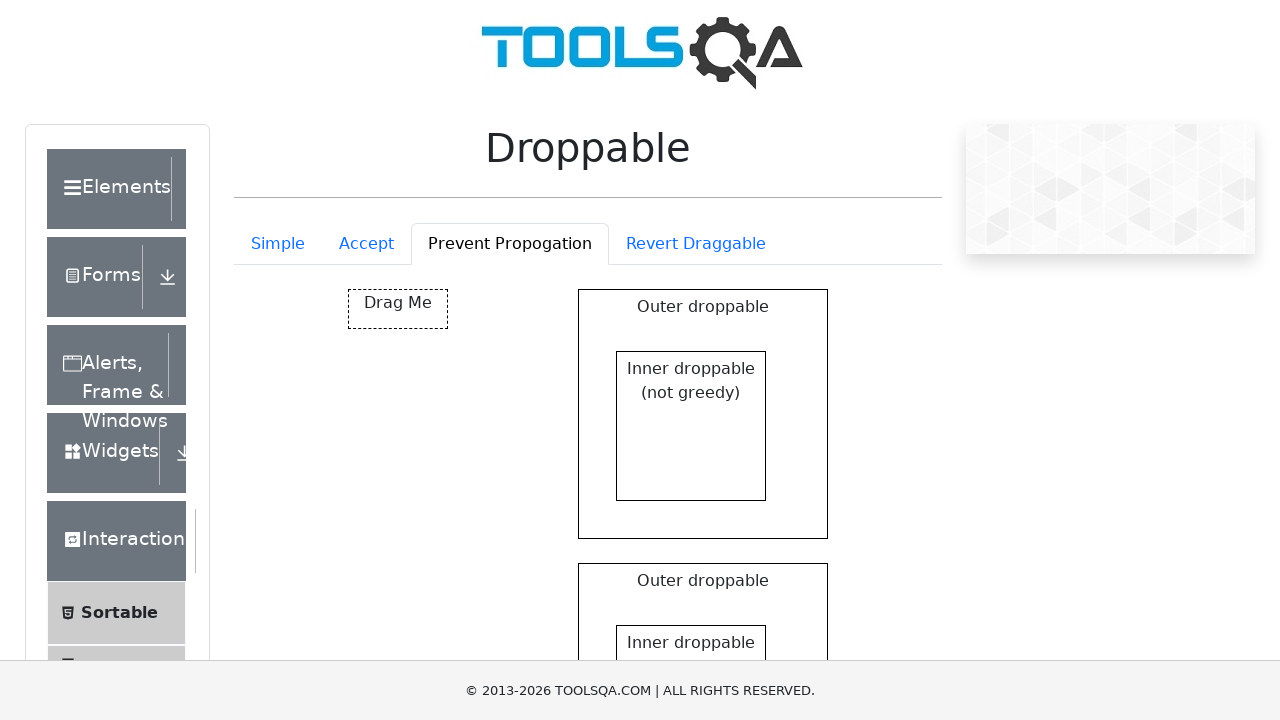

Retrieved bounding box of drag element
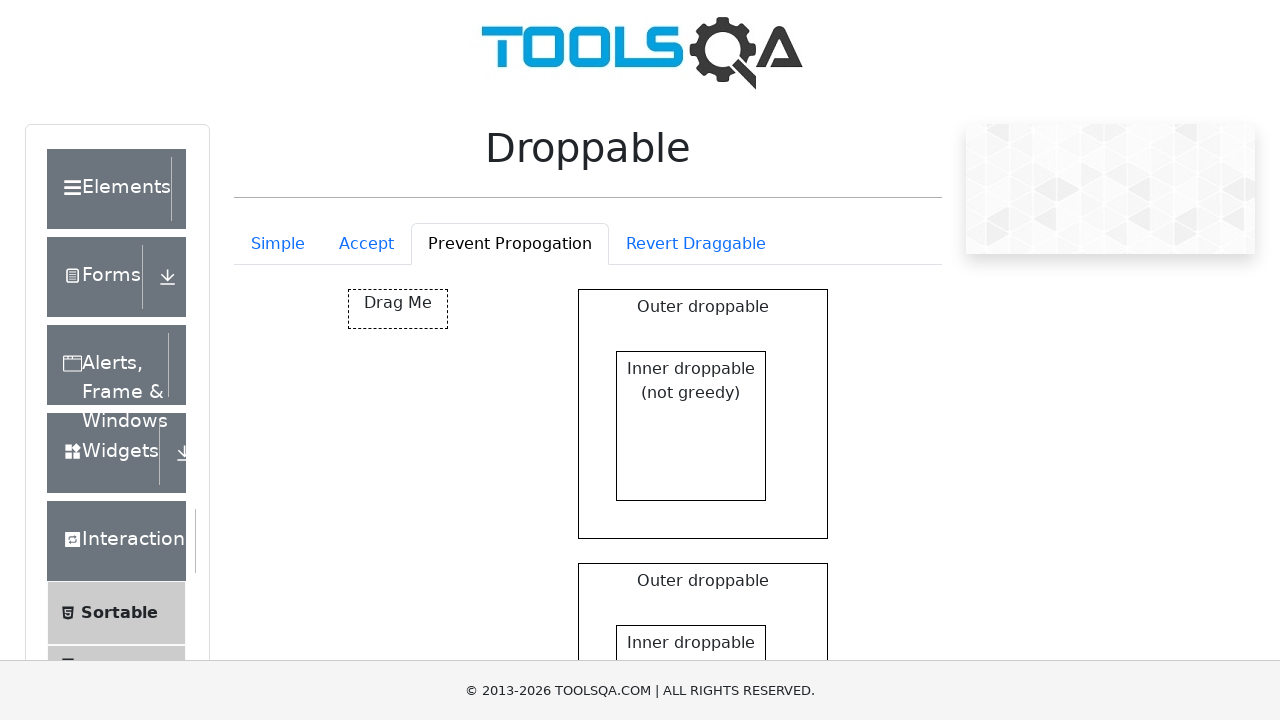

Moved mouse to center of drag box at (398, 309)
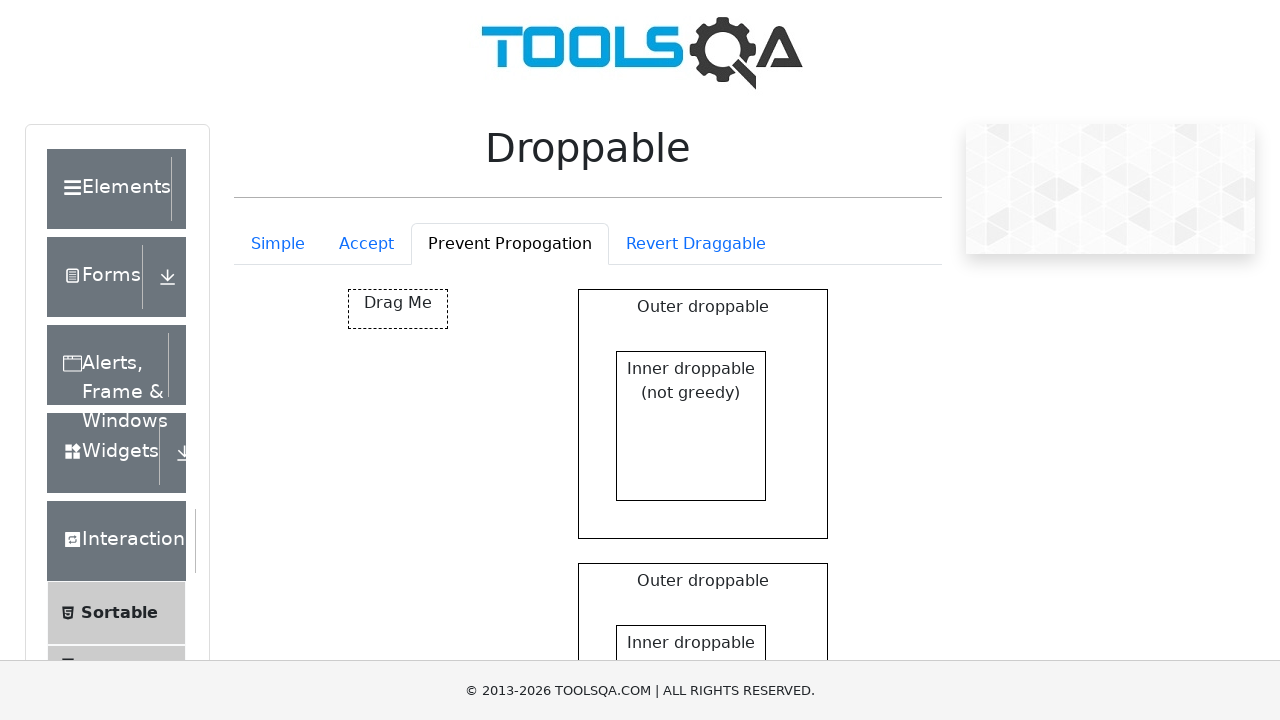

Pressed mouse button down to start dragging at (398, 309)
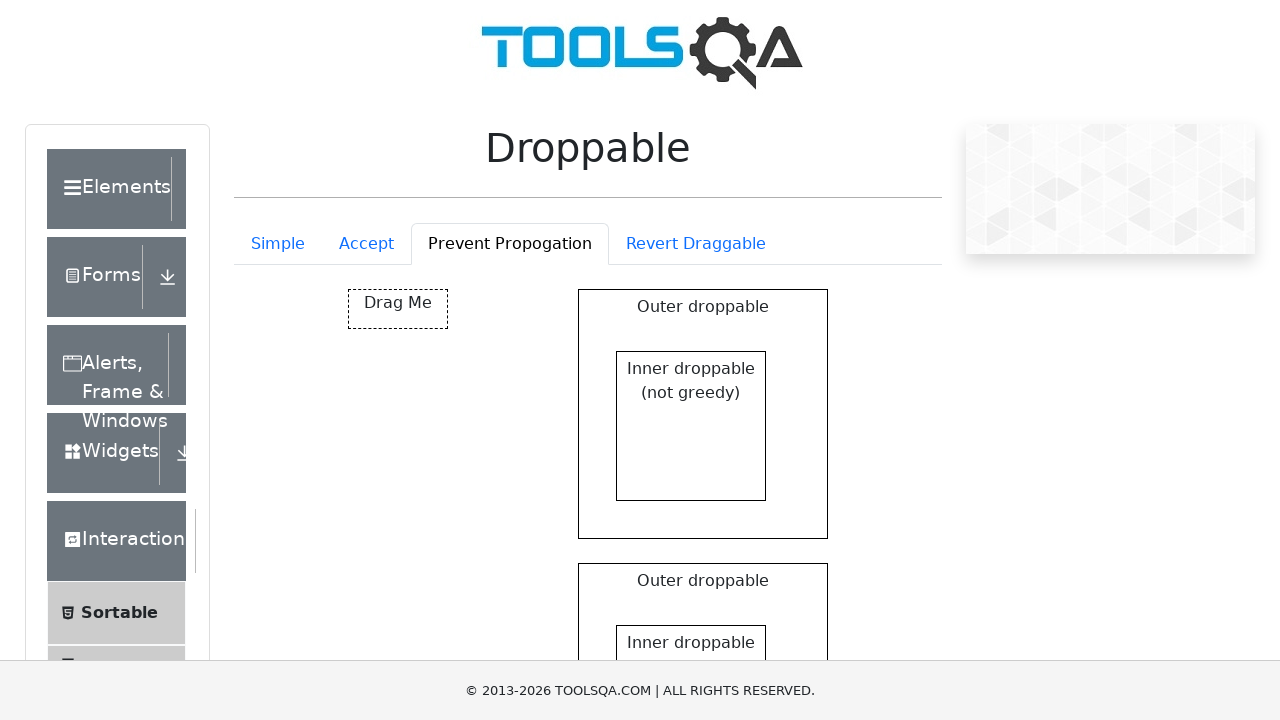

Dragged element by offset (300, 500) to reach greedy container at (698, 809)
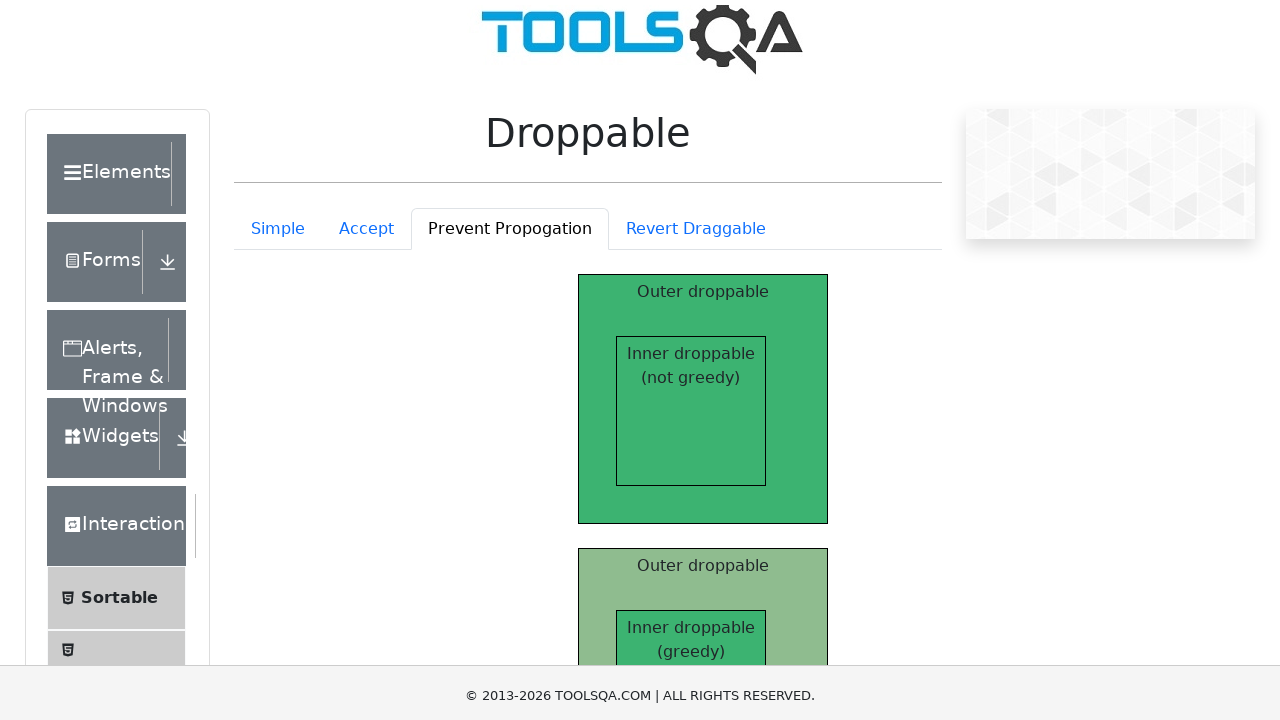

Released mouse button to complete drag operation at (698, 809)
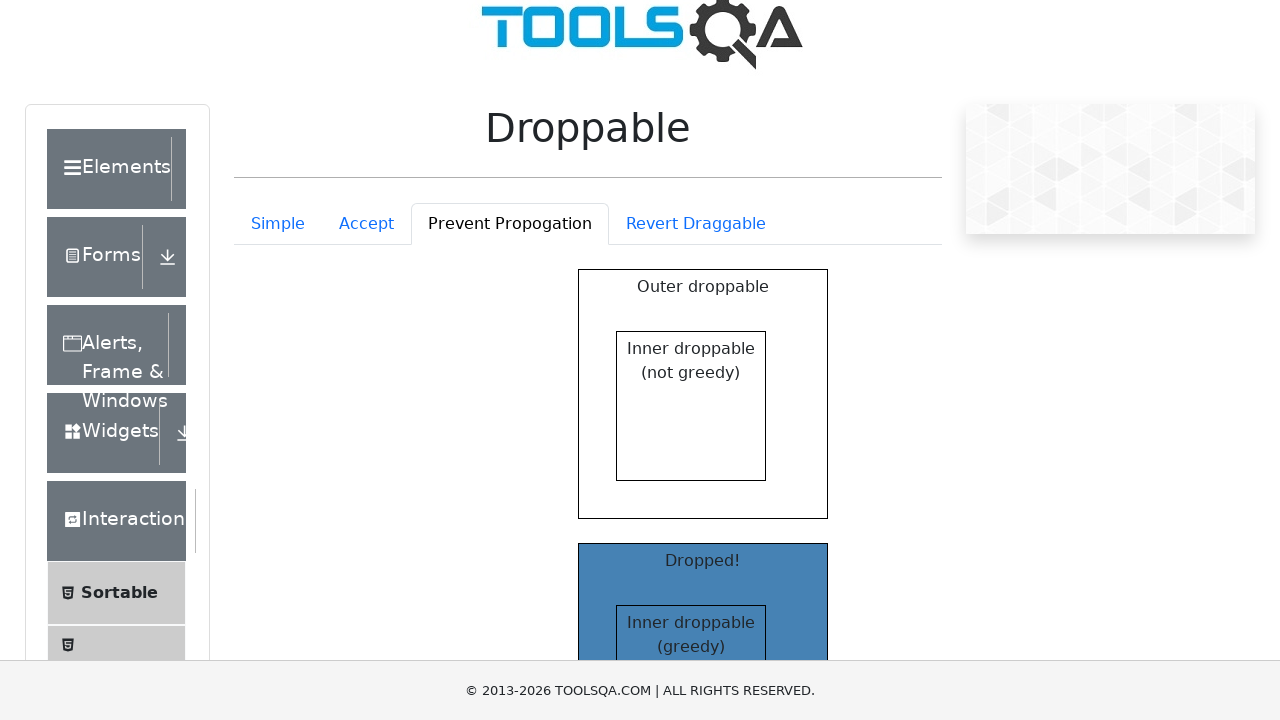

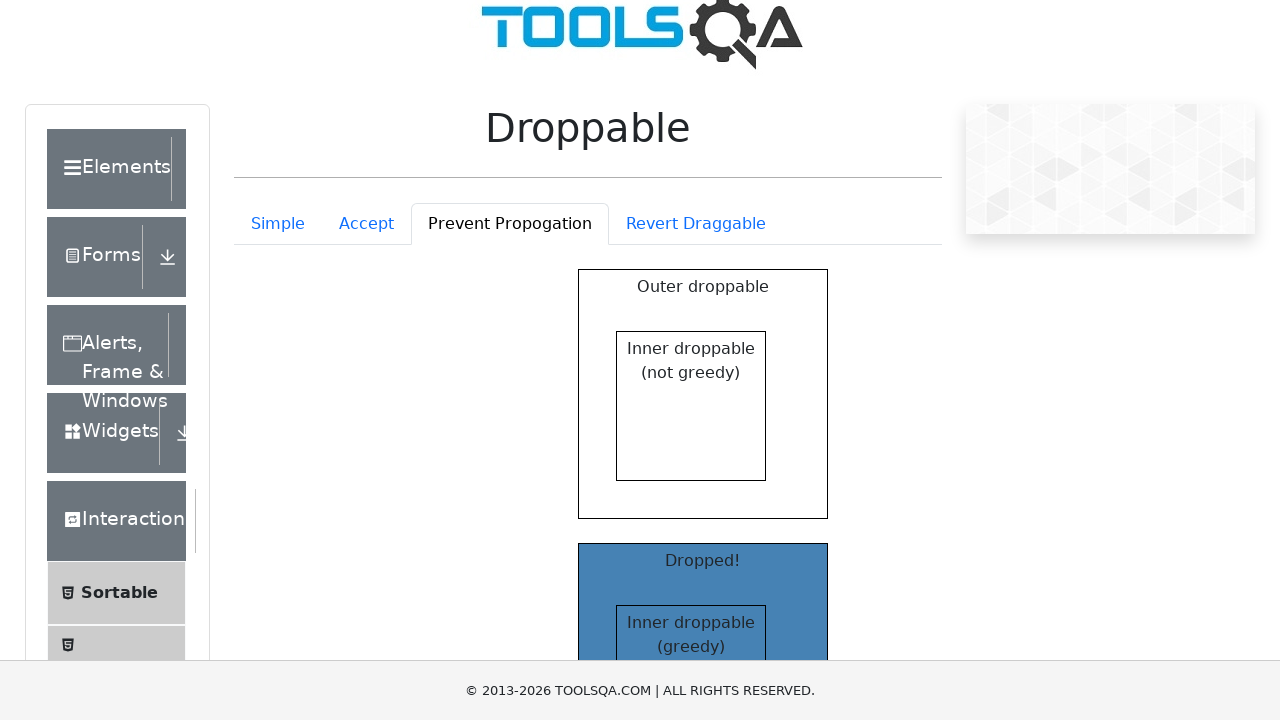